Tests pressing the space key on a specific element and verifies the page displays the correct key press result

Starting URL: http://the-internet.herokuapp.com/key_presses

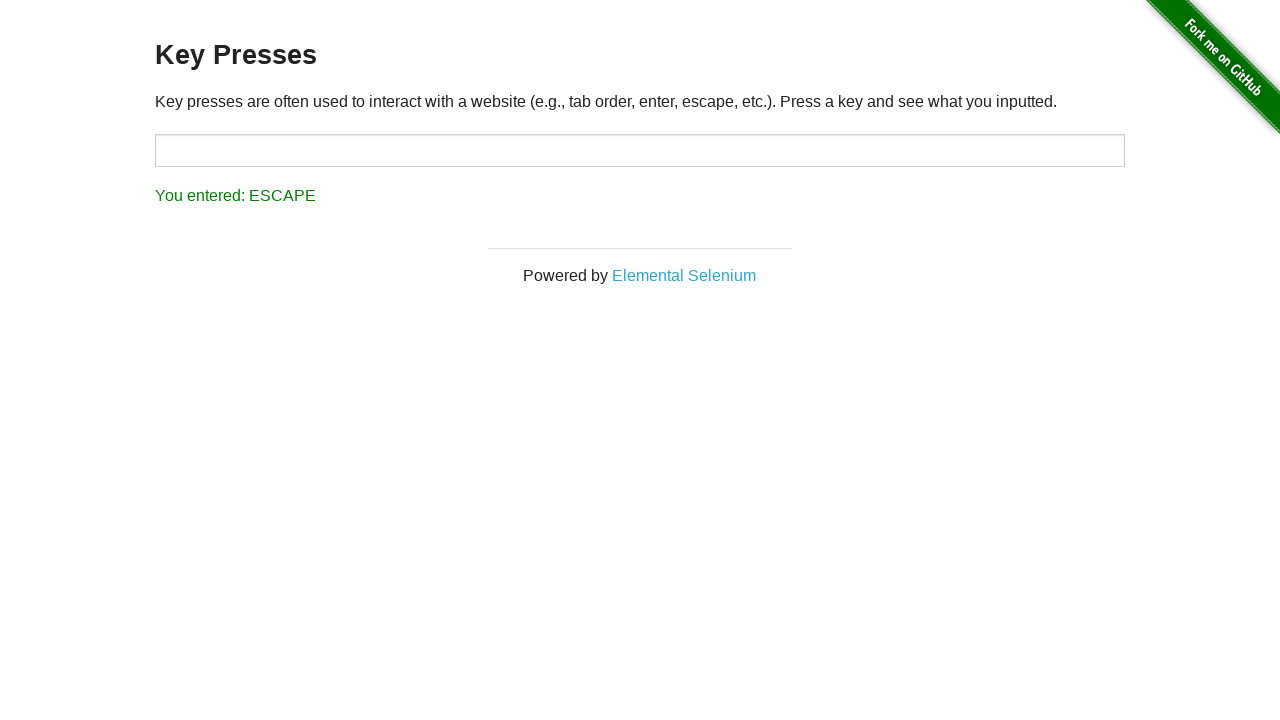

Pressed space key on target element on #target
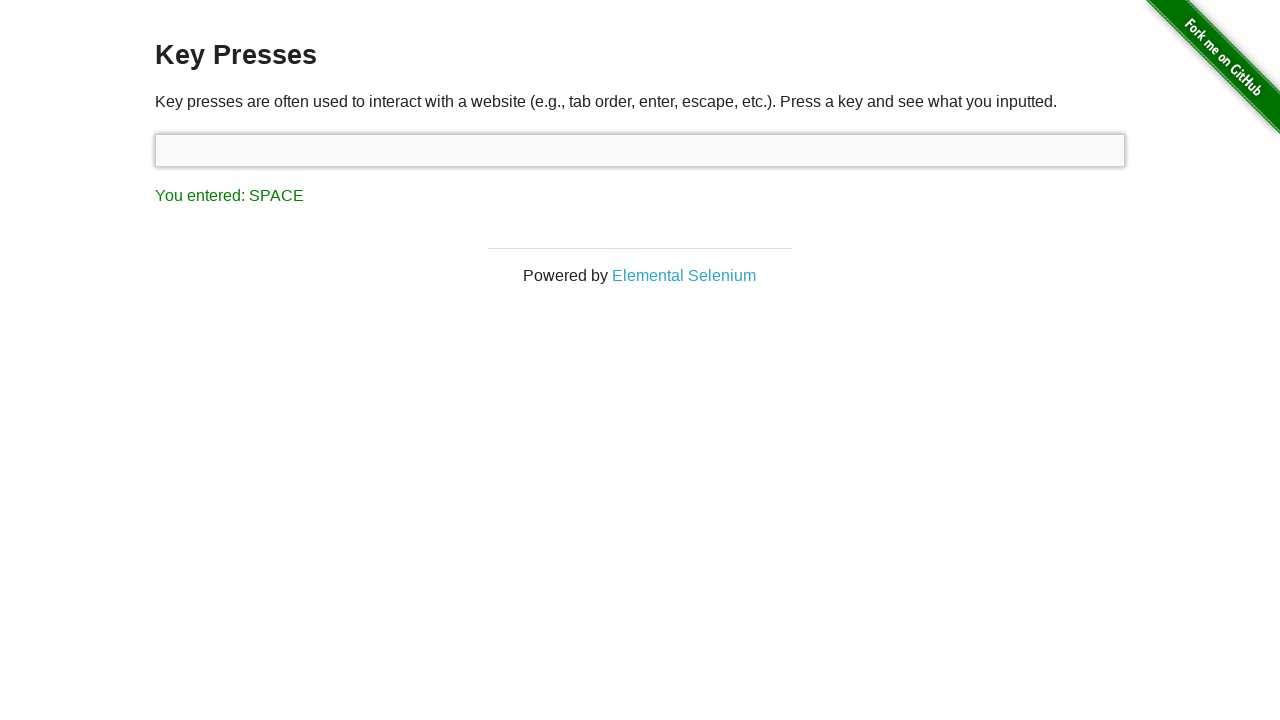

Retrieved result text from page
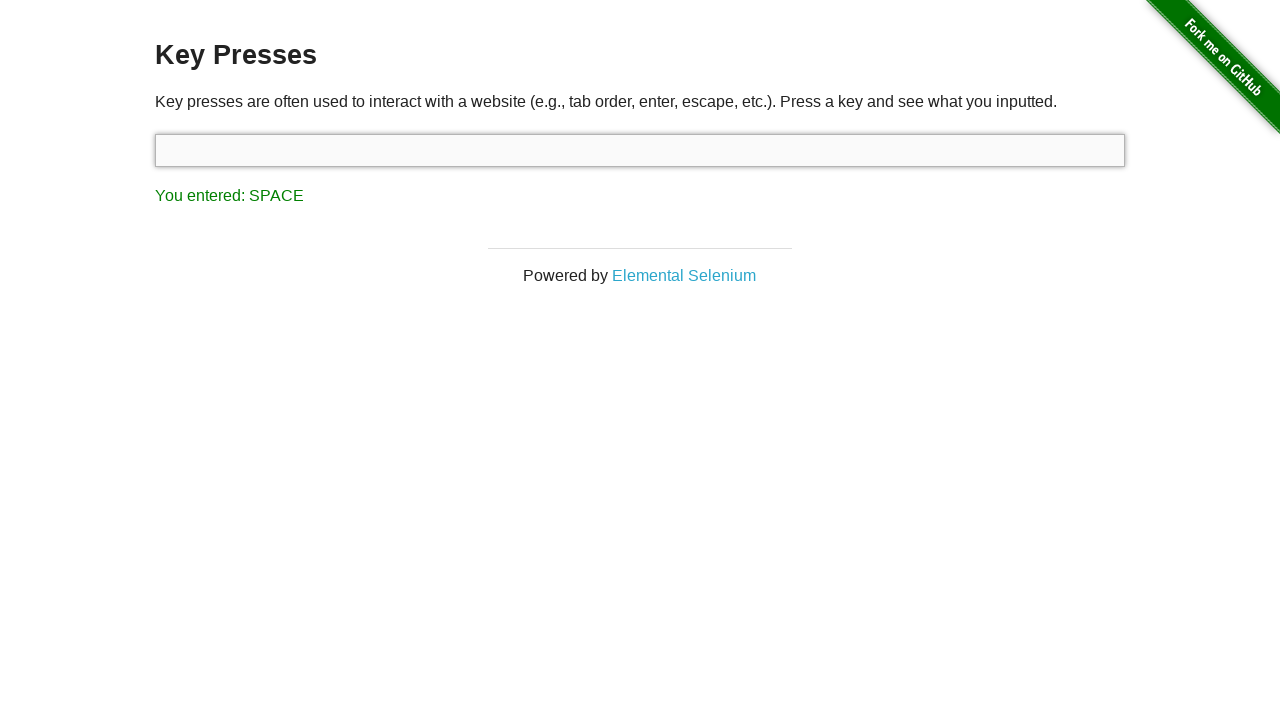

Verified result text shows 'You entered: SPACE'
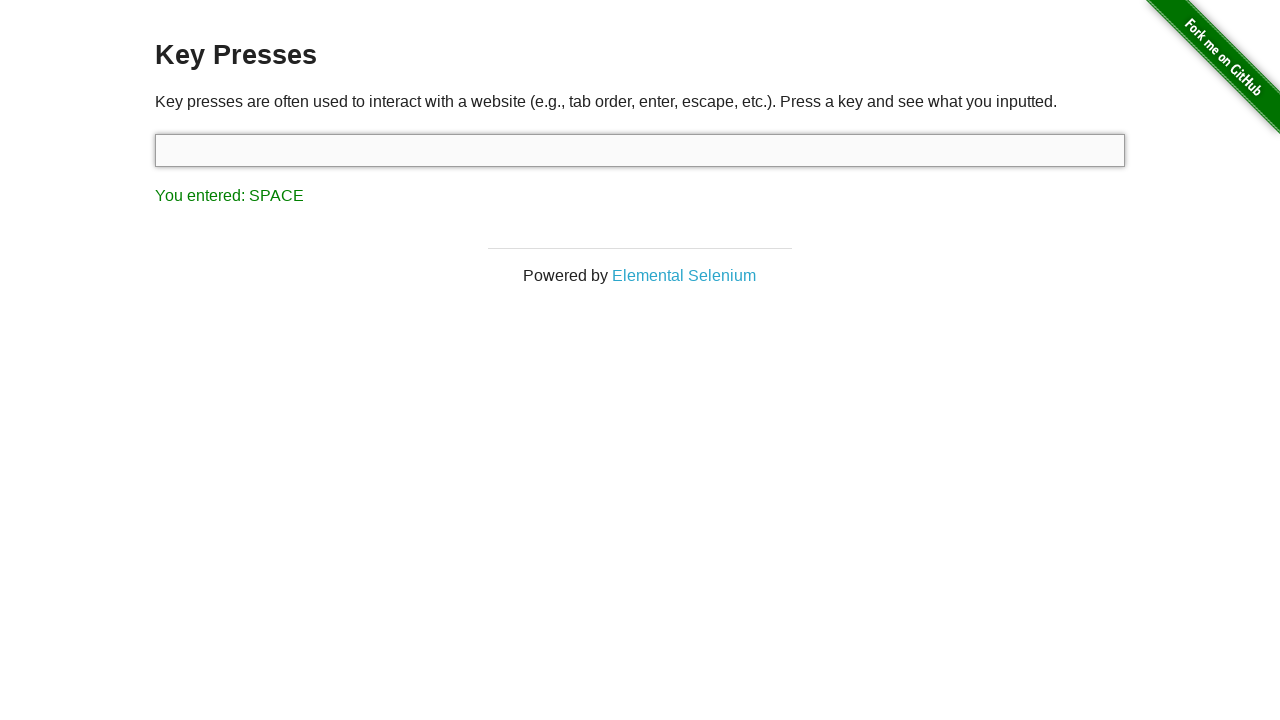

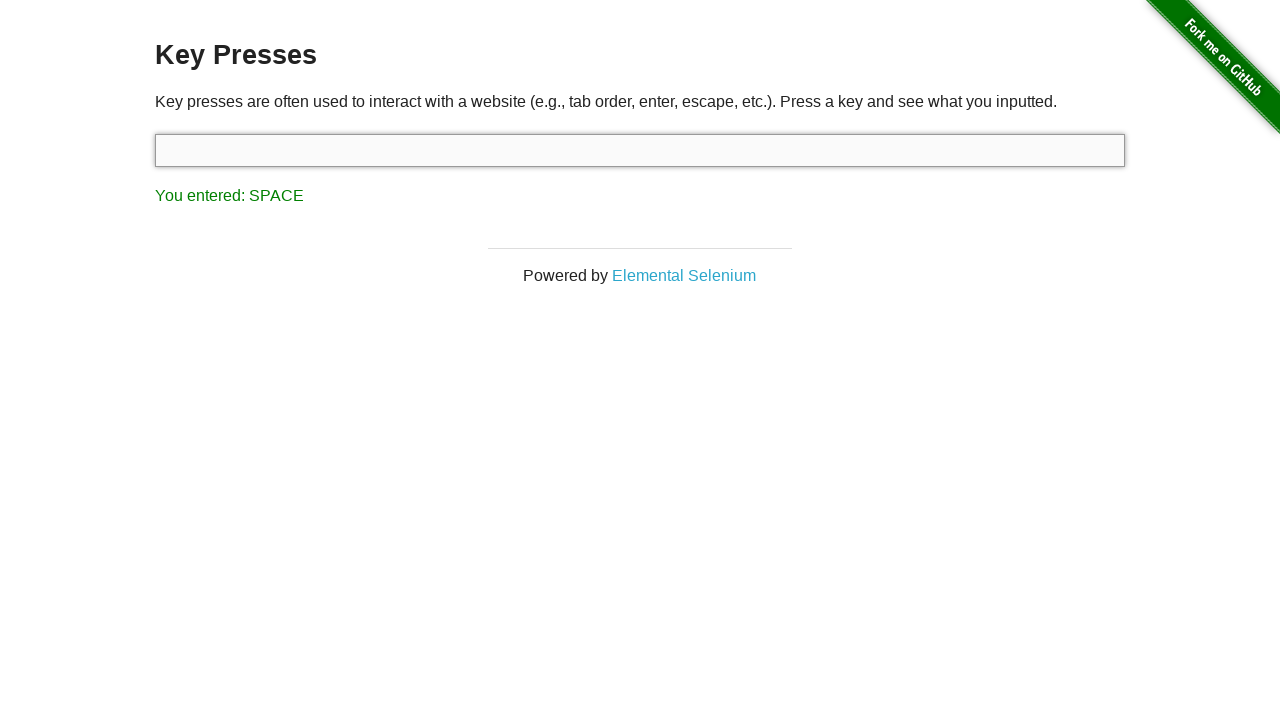